Tests dropdown functionality by clicking a dropdown button and then clicking on a Gmail link option that appears

Starting URL: https://omayo.blogspot.com/

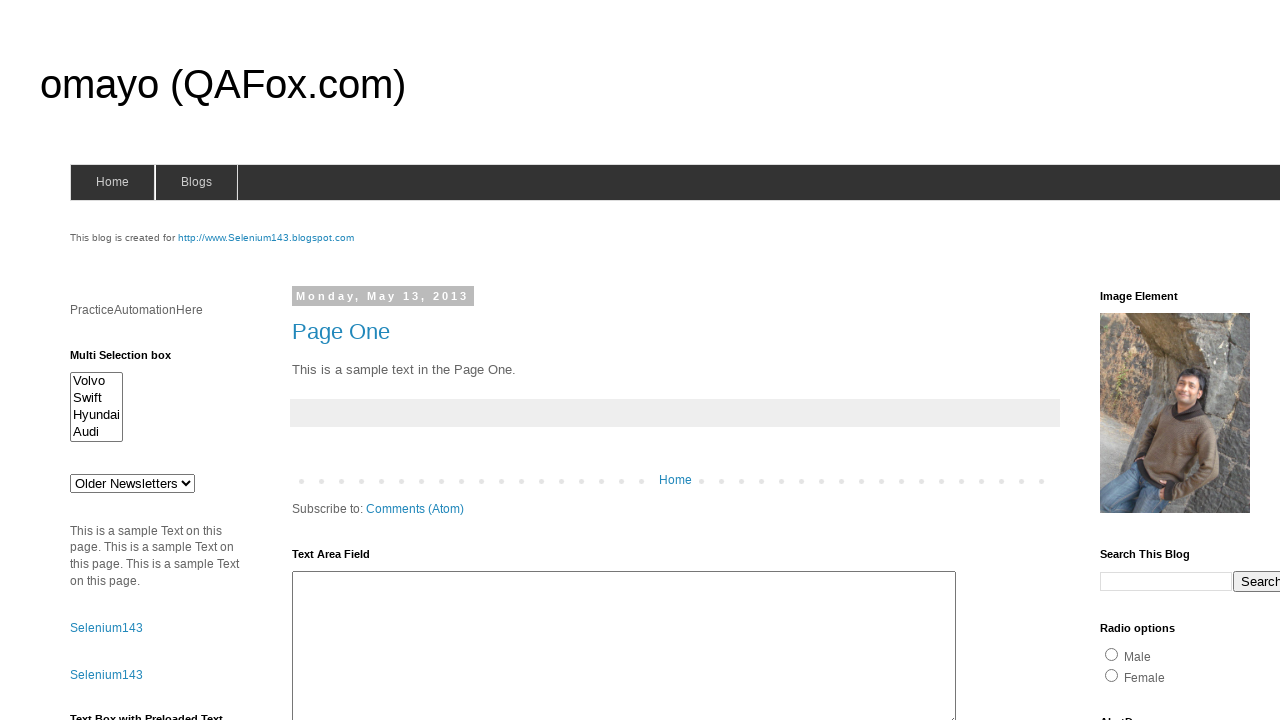

Clicked dropdown button at (1227, 360) on .dropbtn
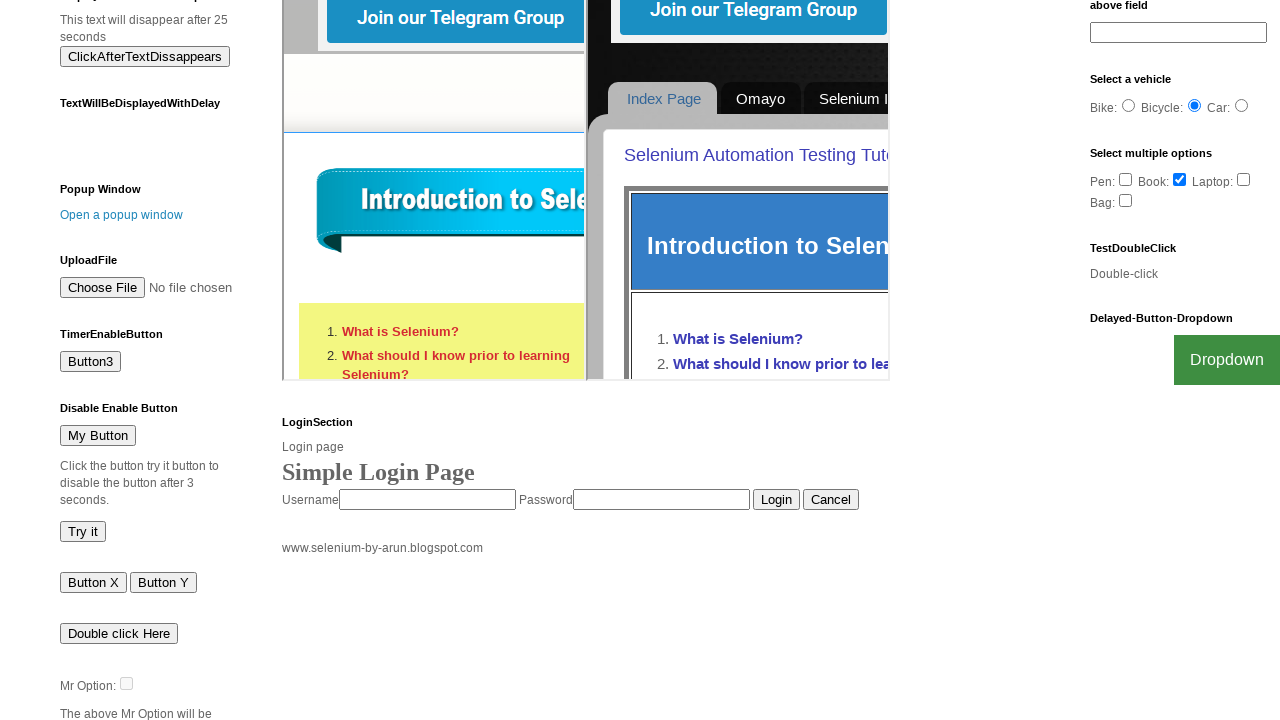

Gmail link option appeared in dropdown
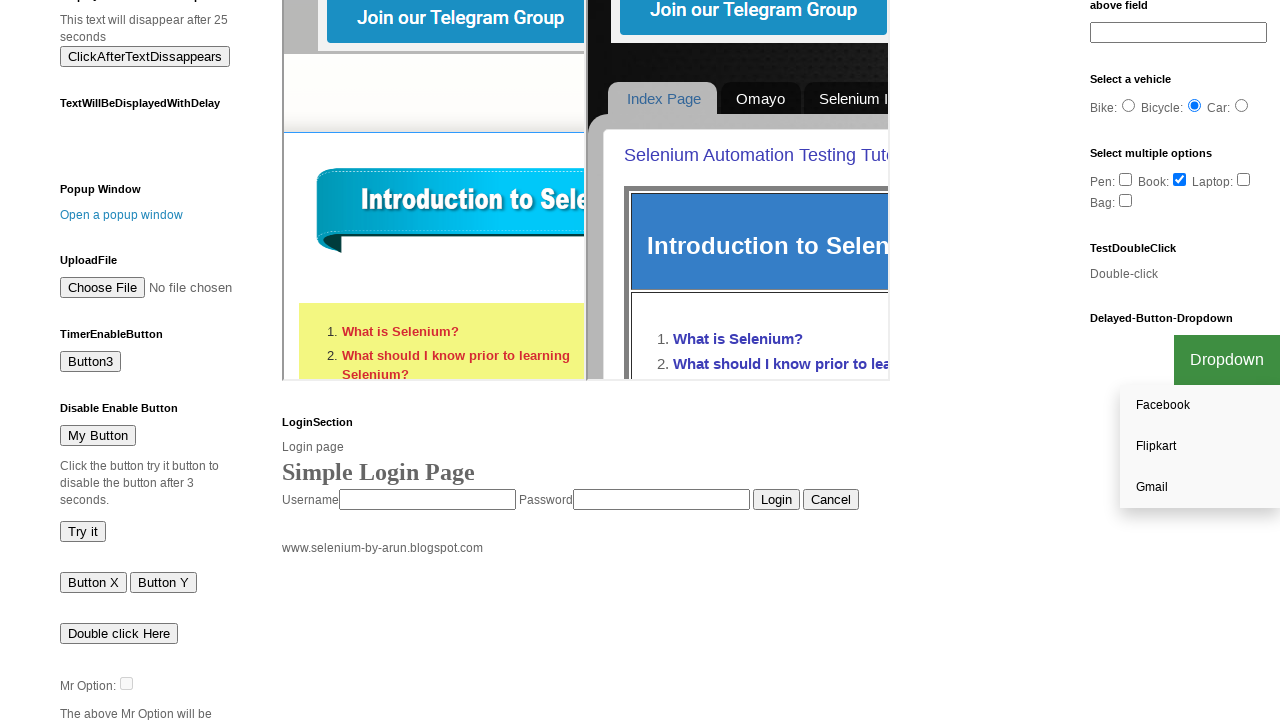

Clicked Gmail link from dropdown at (1200, 487) on a:has-text('Gmail')
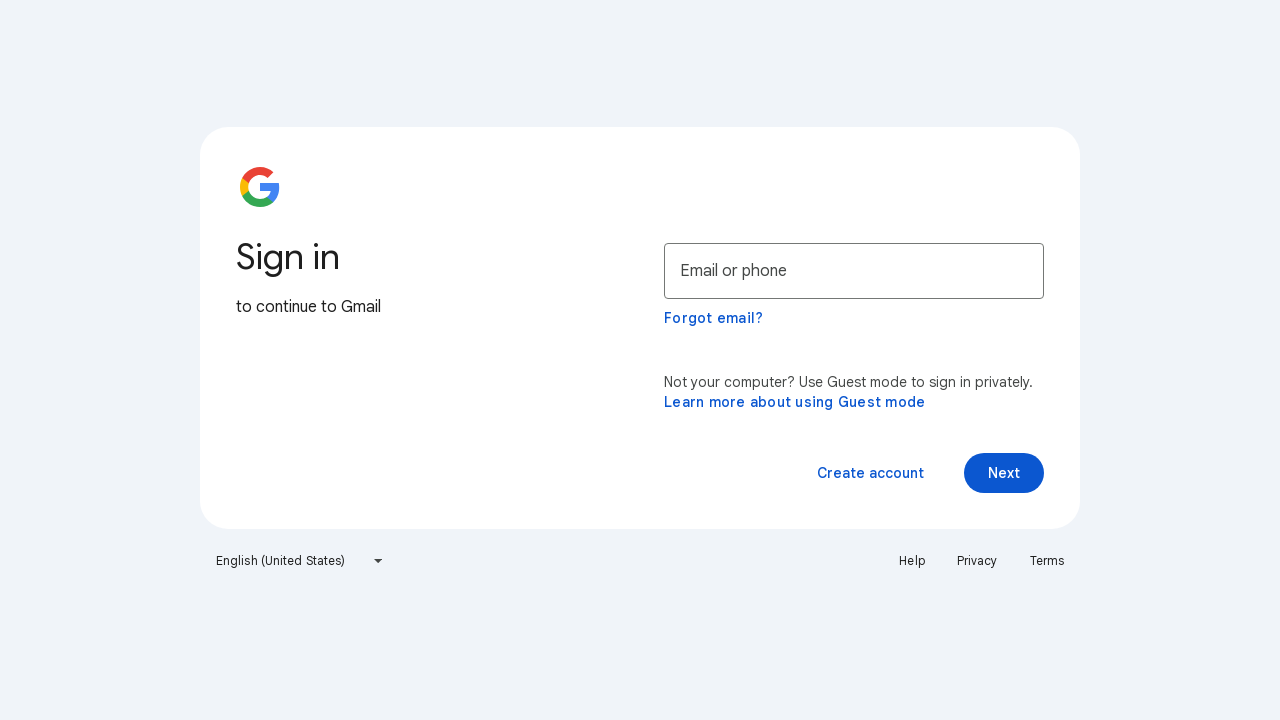

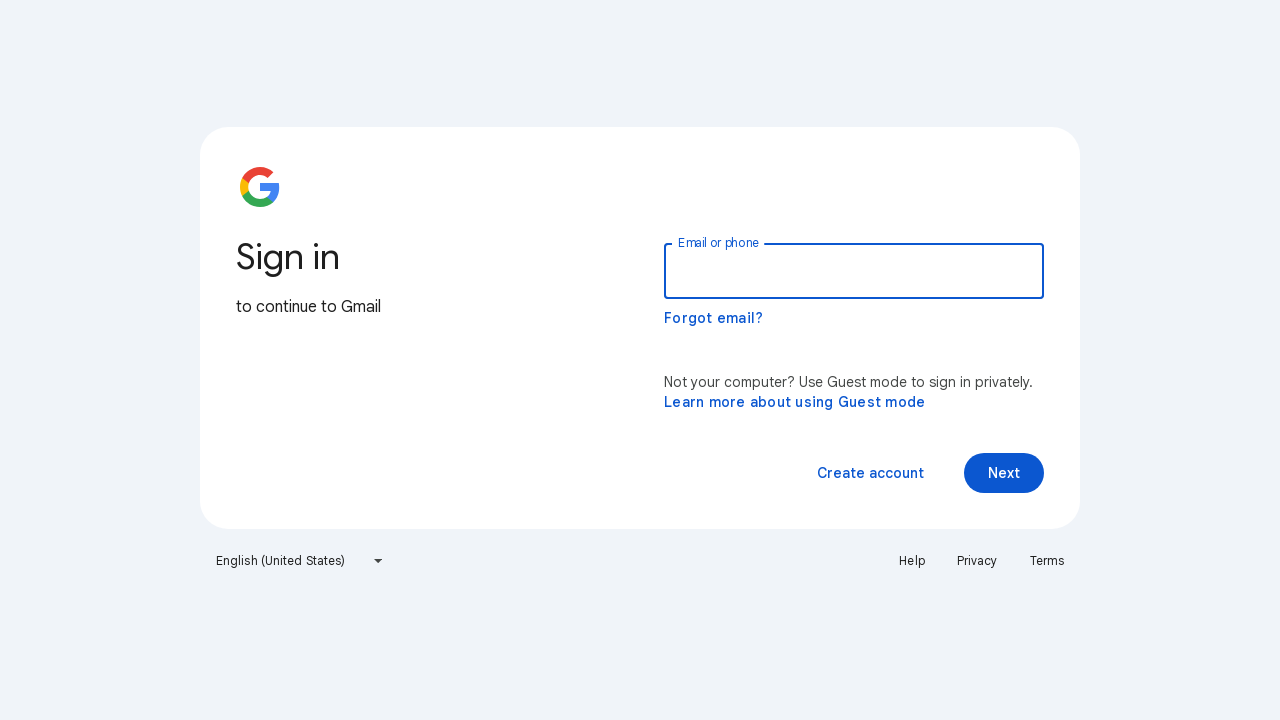